Tests dynamic controls on a page by clicking a checkbox, removing it, verifying the removal message, enabling a text input, entering text, and then disabling the input.

Starting URL: https://the-internet.herokuapp.com/dynamic_controls

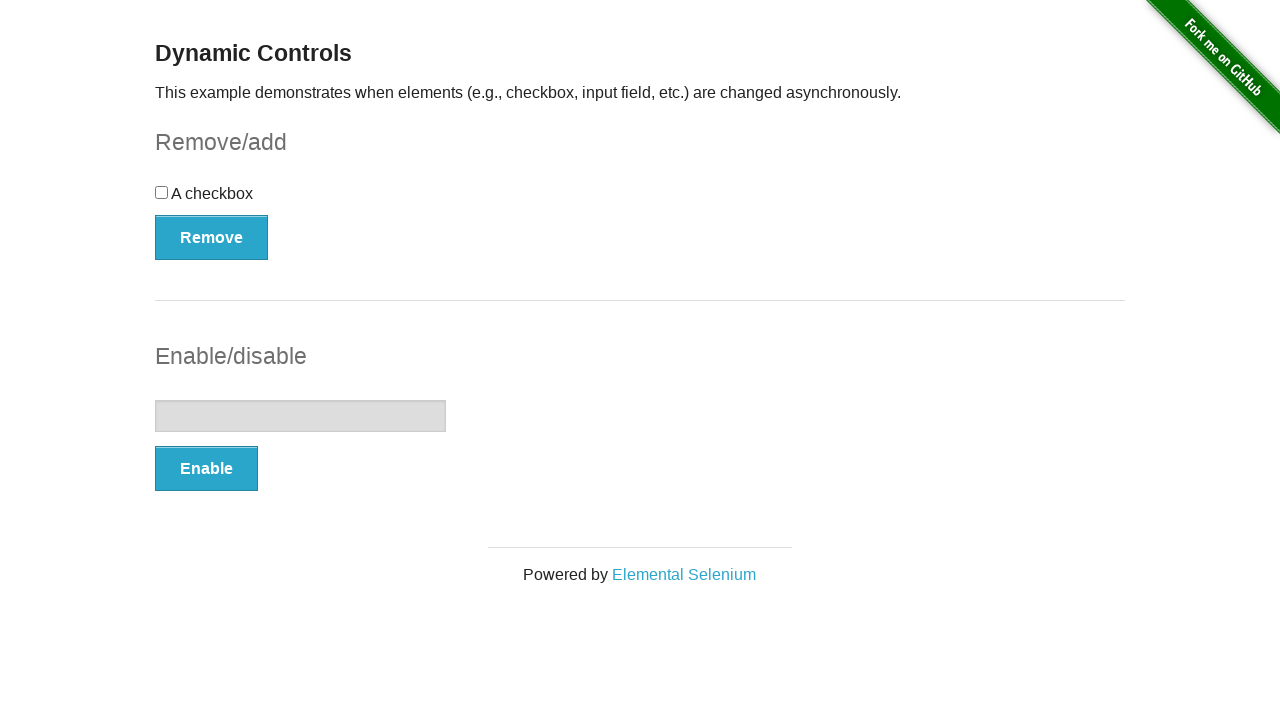

Navigated to dynamic controls page
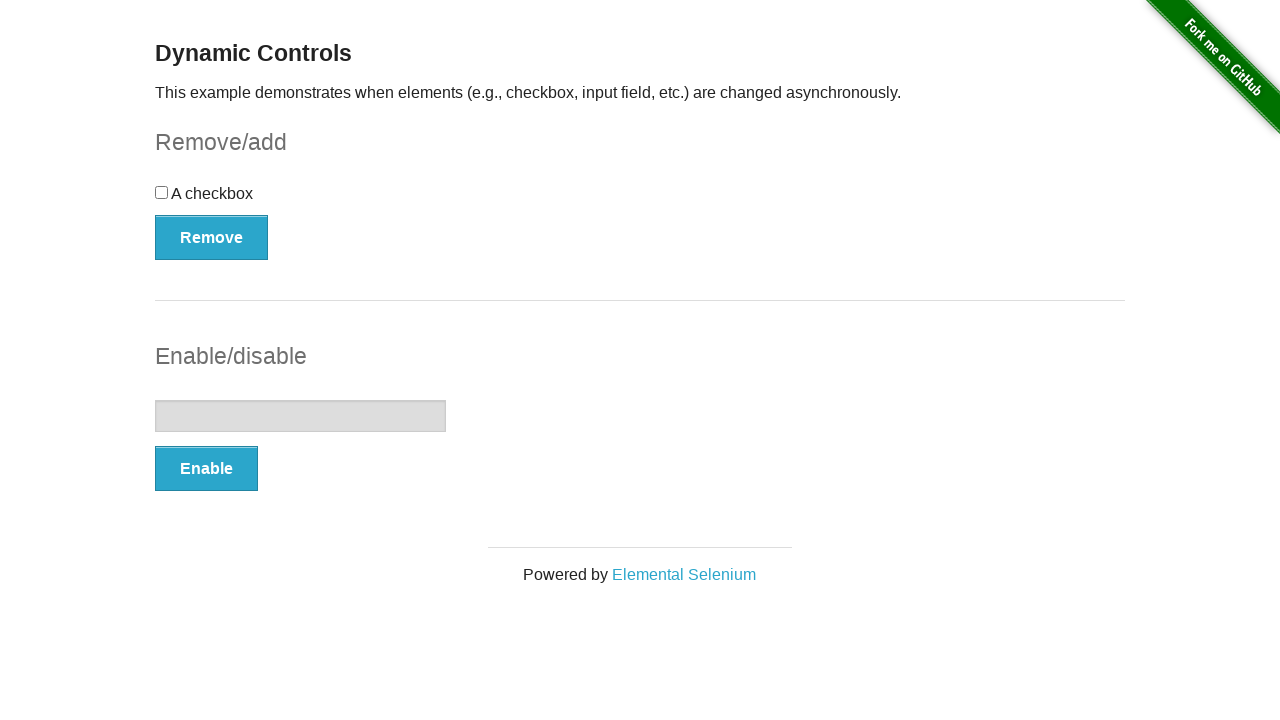

Clicked the checkbox at (162, 192) on input[type='checkbox']
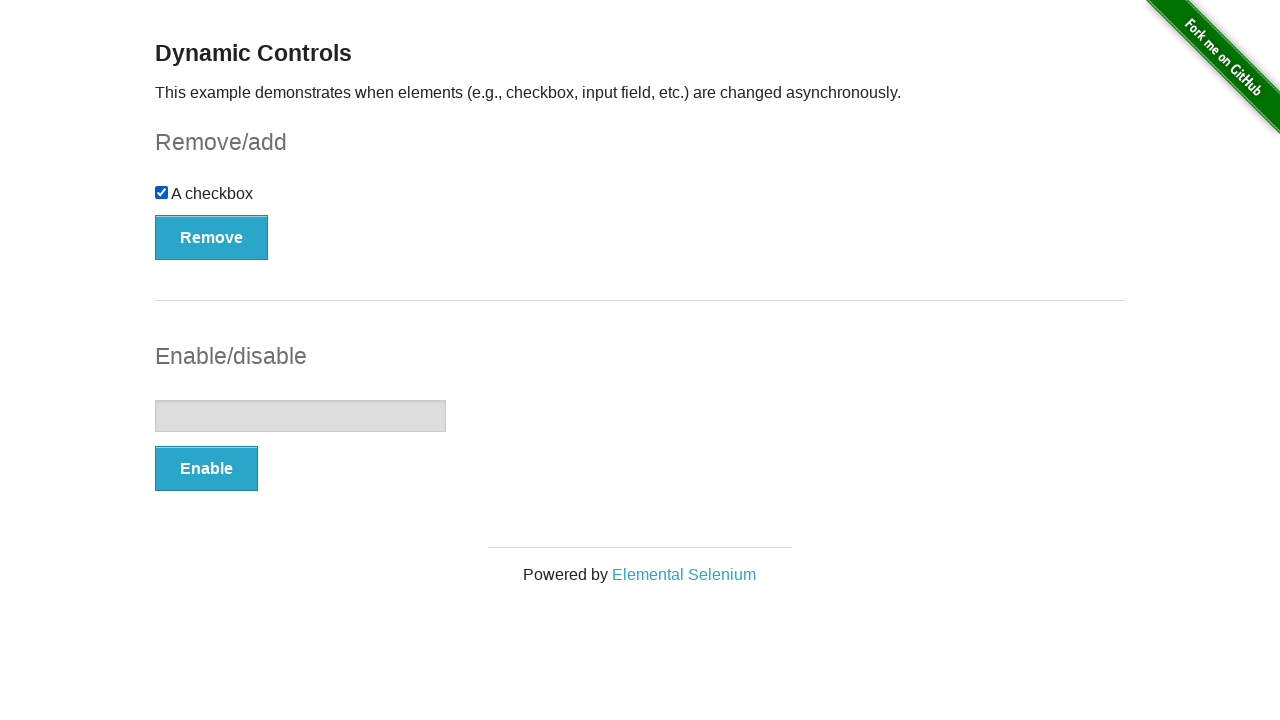

Clicked the Remove button at (212, 237) on button:text('Remove')
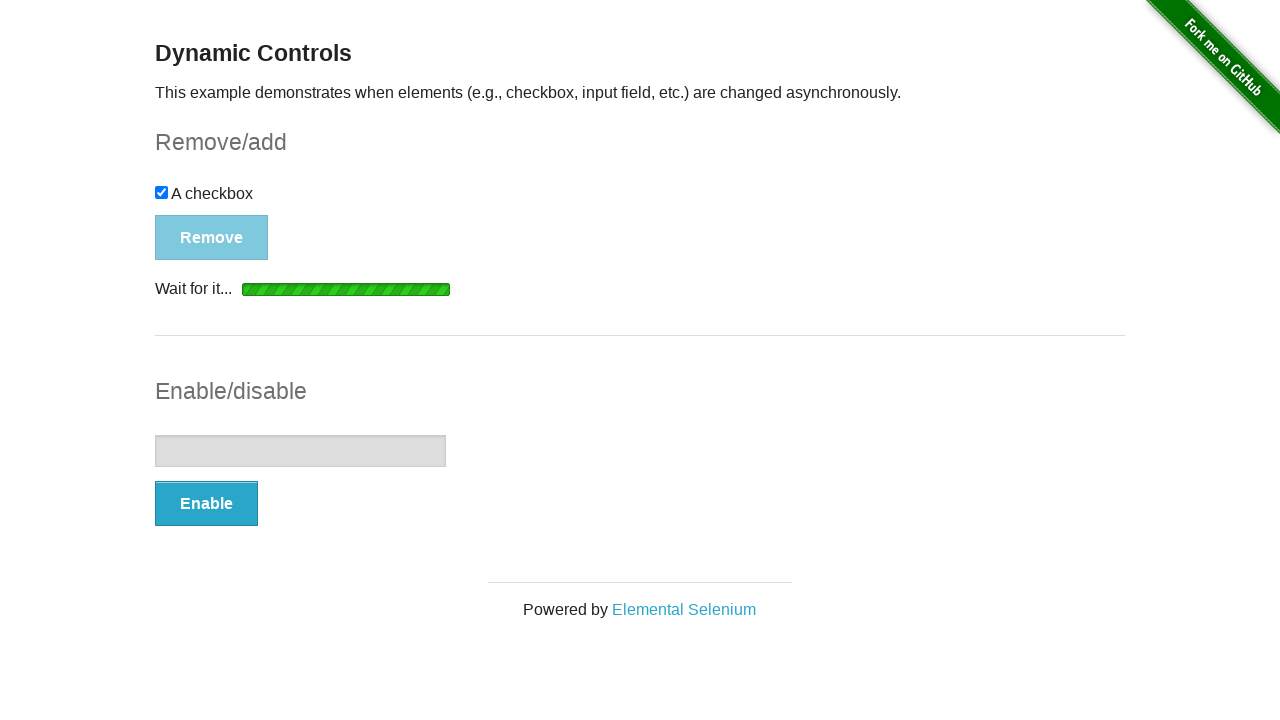

Verified 'It's gone!' message appeared
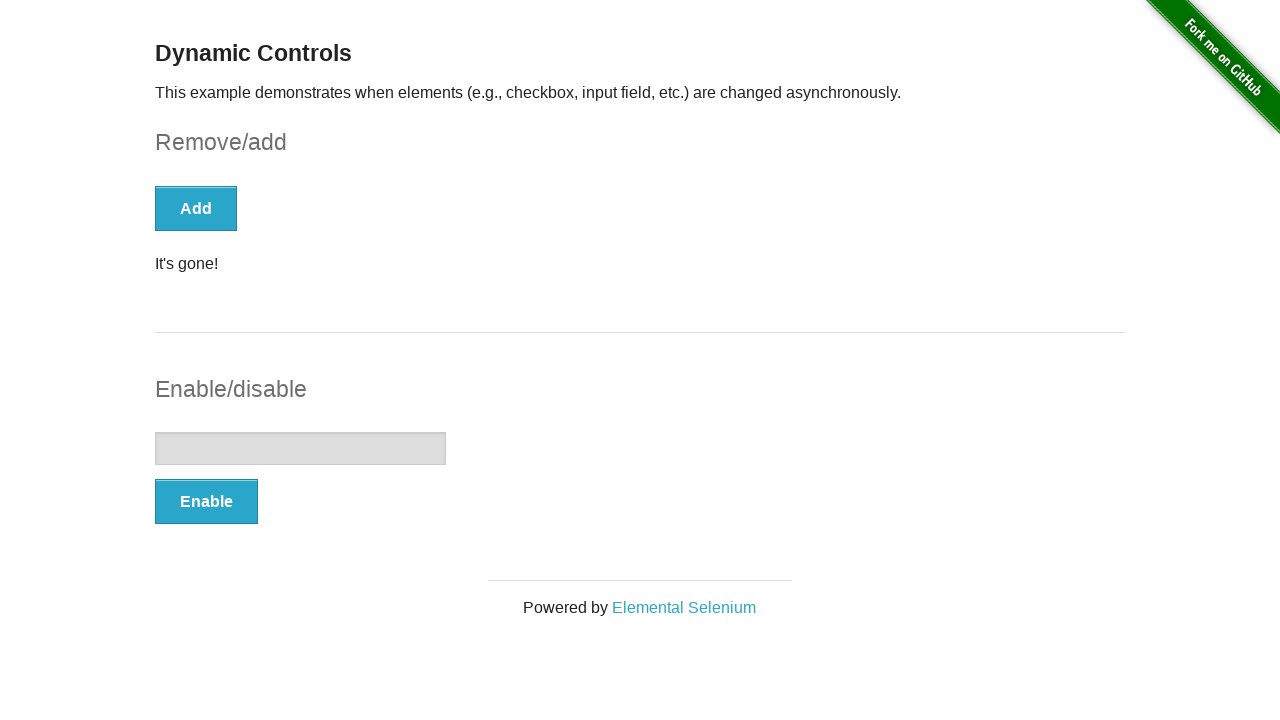

Clicked the Enable button at (206, 501) on button[onclick='swapInput()']
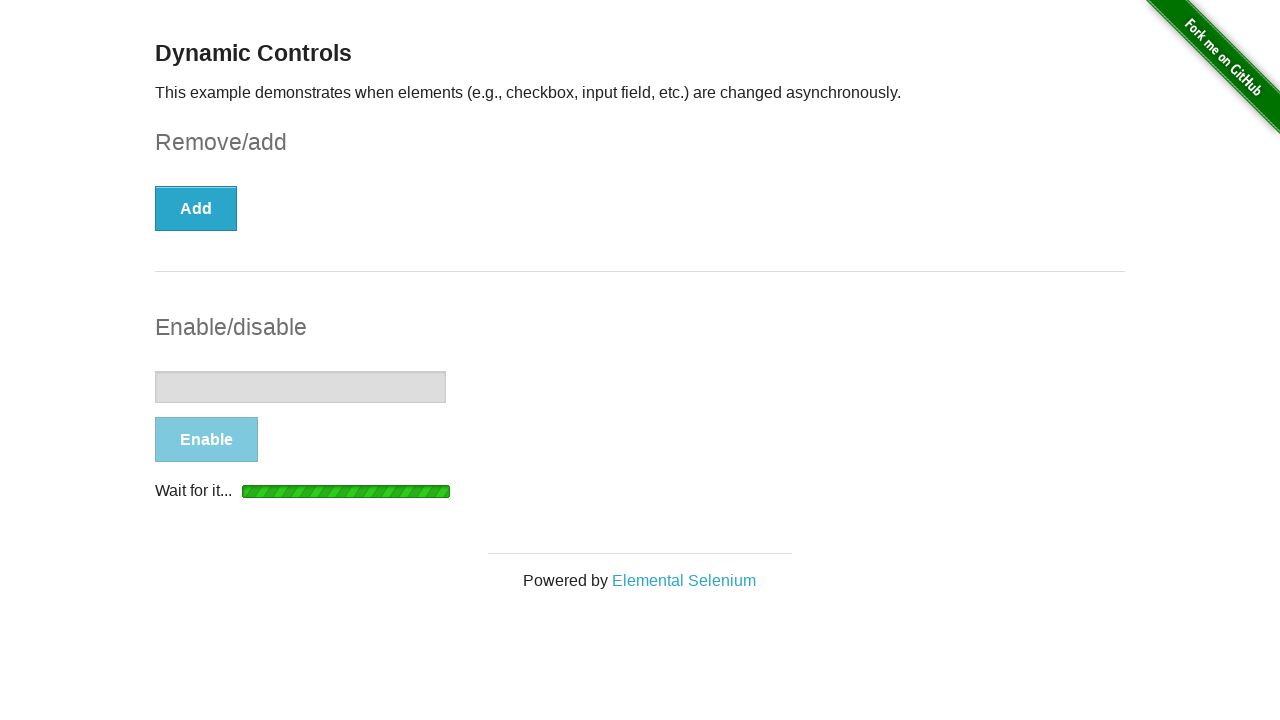

Verified text input is now enabled
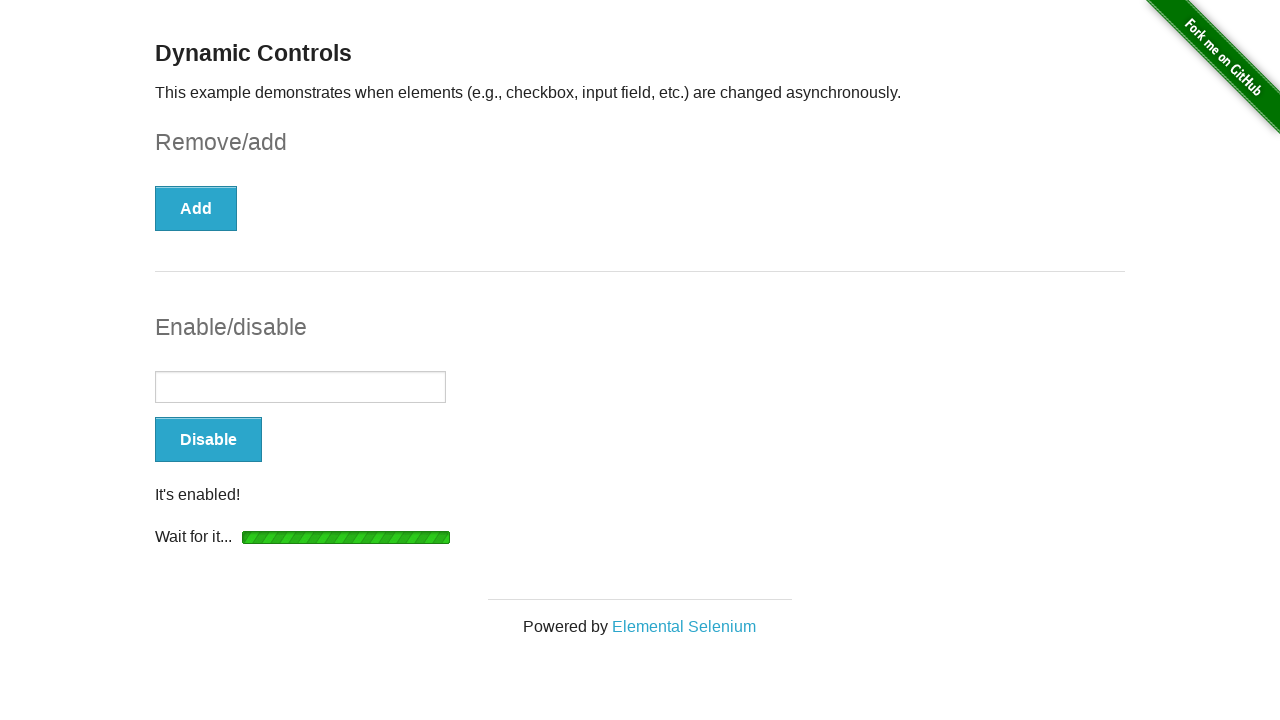

Entered 'Selenium' into the text input on input[type='text']
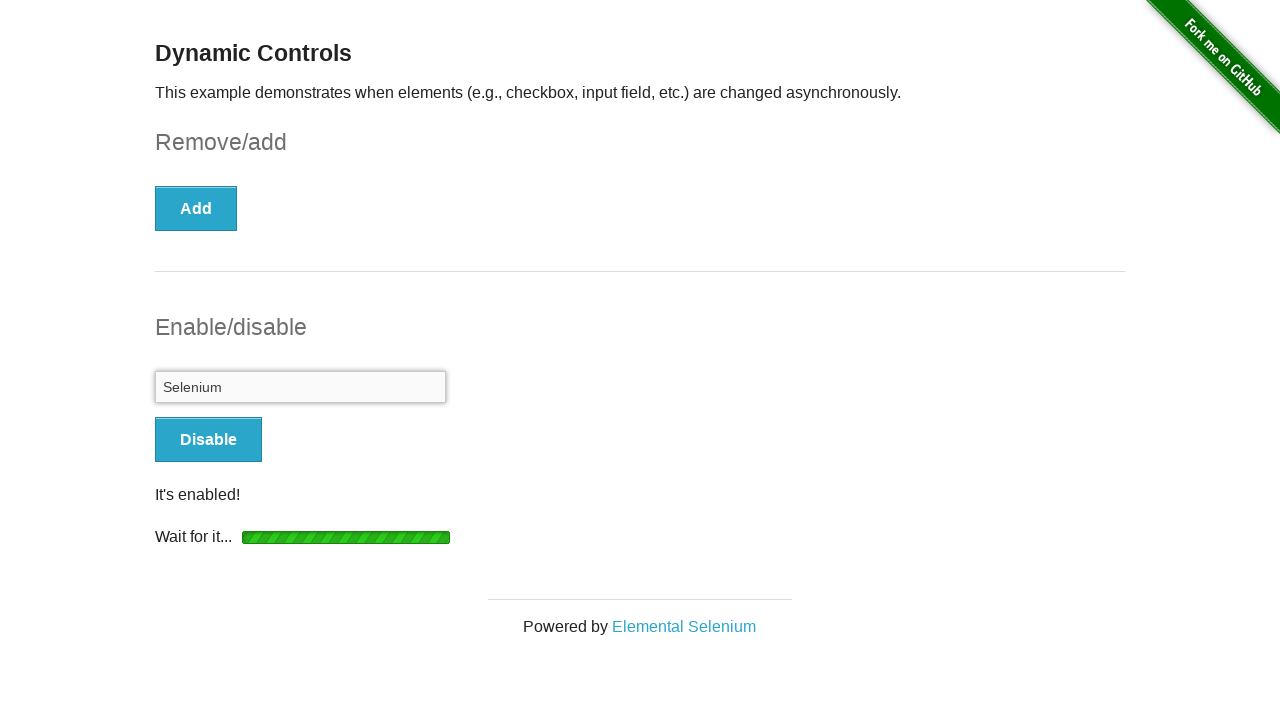

Clicked the Disable button at (208, 440) on button[onclick='swapInput()']
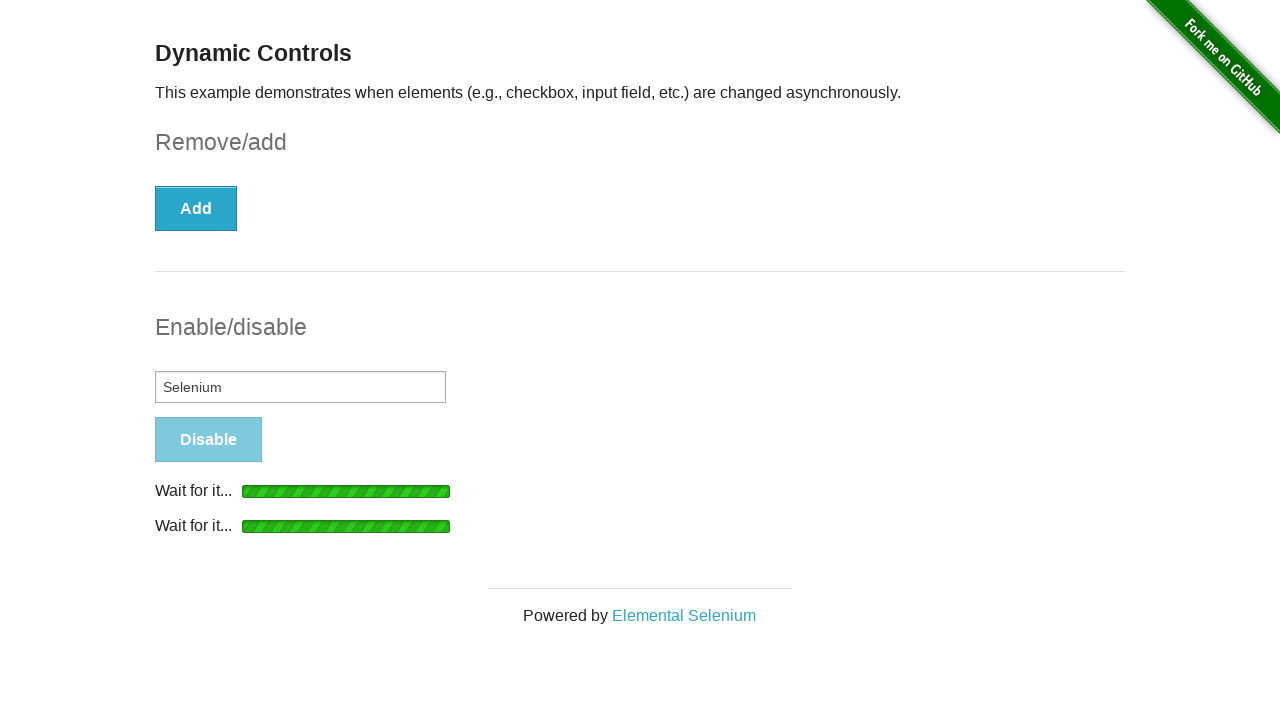

Verified text input is now disabled
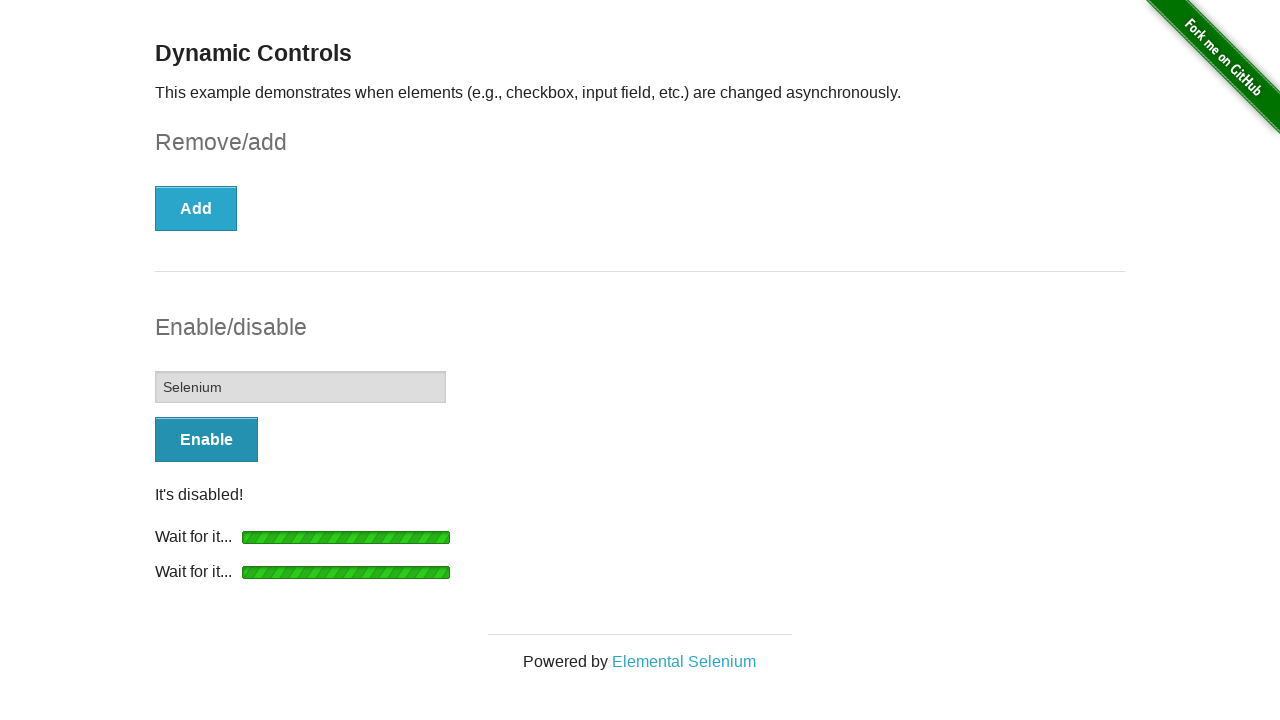

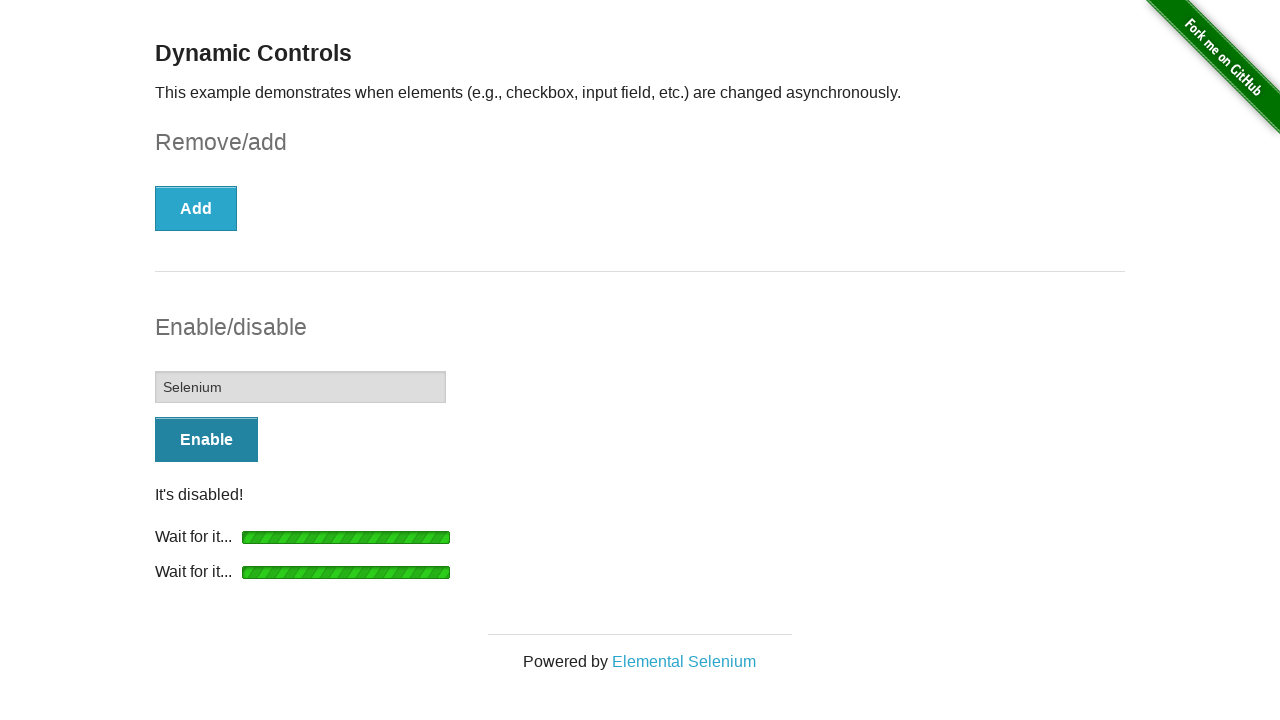